Tests Bootstrap dropdown functionality by opening the dropdown menu and selecting the CSS option from the list

Starting URL: http://seleniumpractise.blogspot.in/2016/08/bootstrap-dropdown-example-for-selenium.html

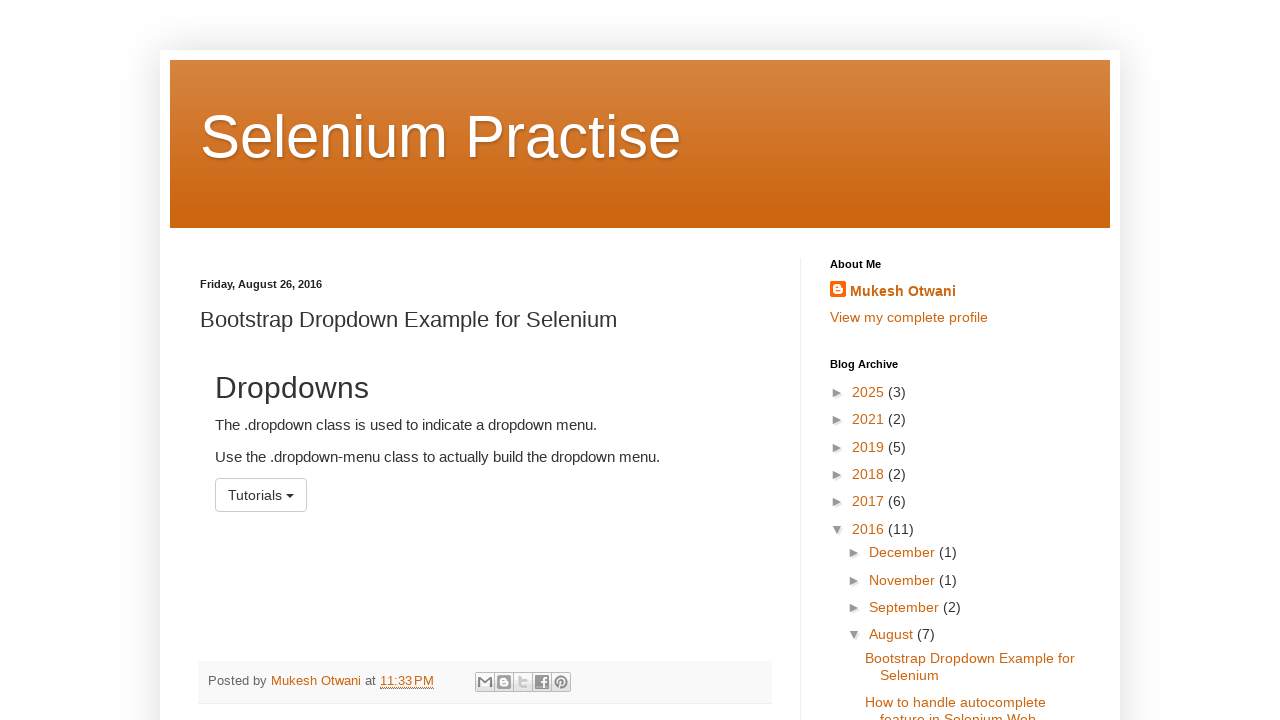

Clicked dropdown menu button to open it at (261, 495) on xpath=//*[@id='menu1']
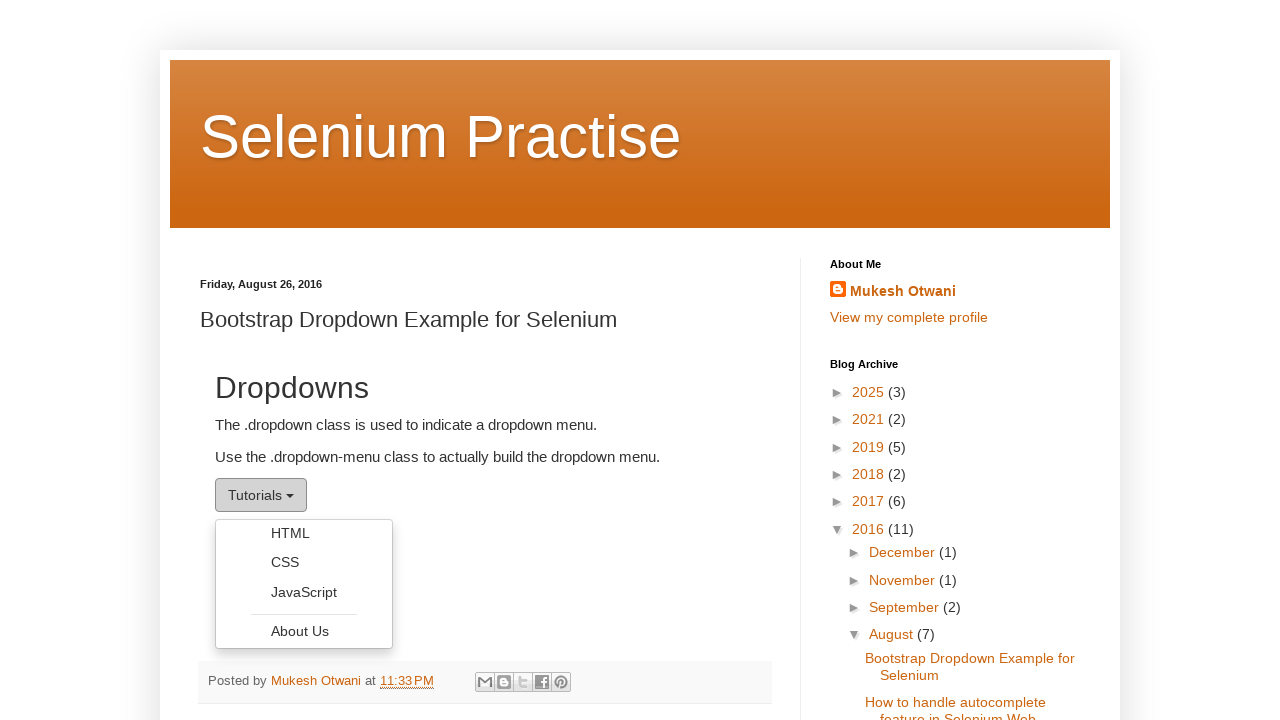

Dropdown menu items became visible
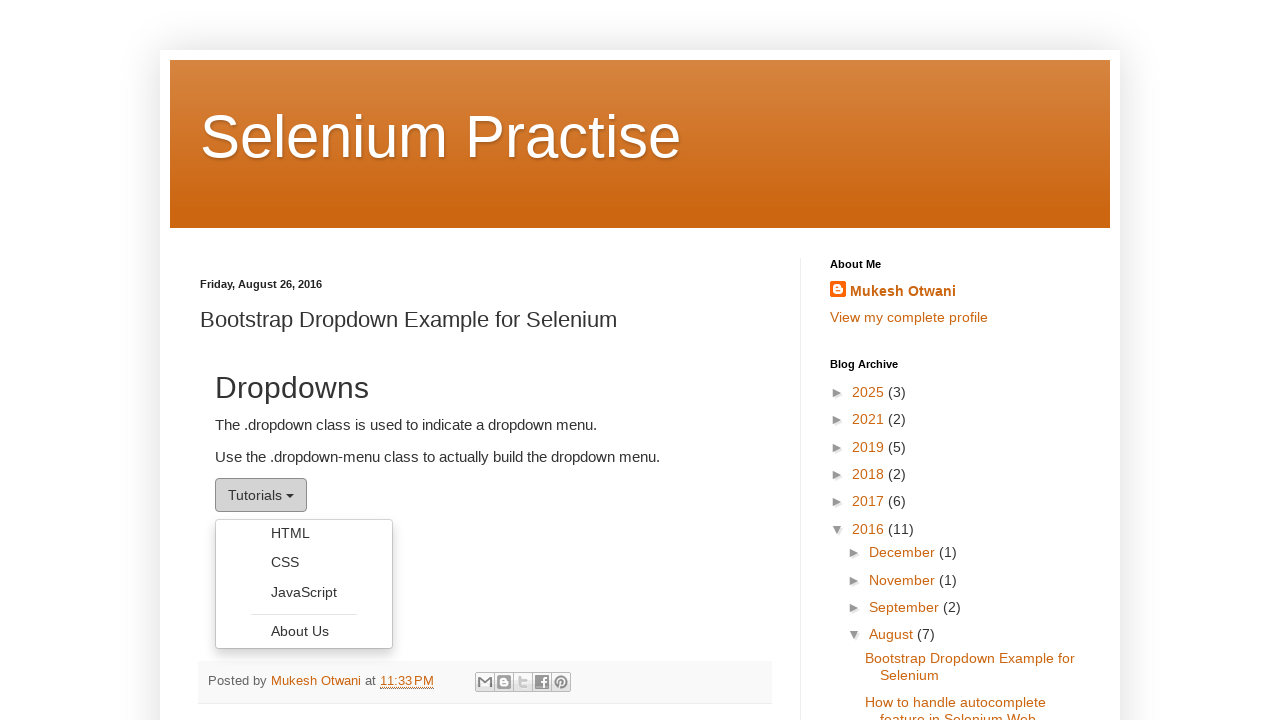

Selected CSS option from dropdown menu at (304, 562) on xpath=//ul[@class='dropdown-menu']//li/a >> nth=1
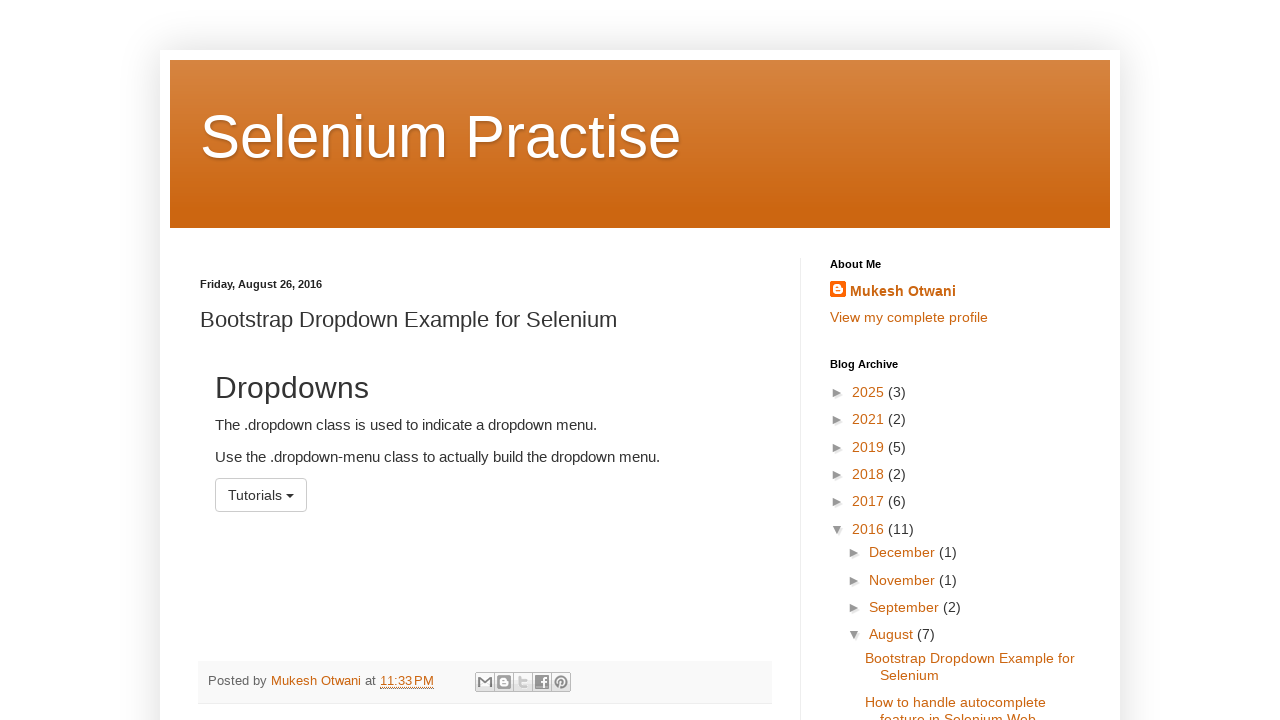

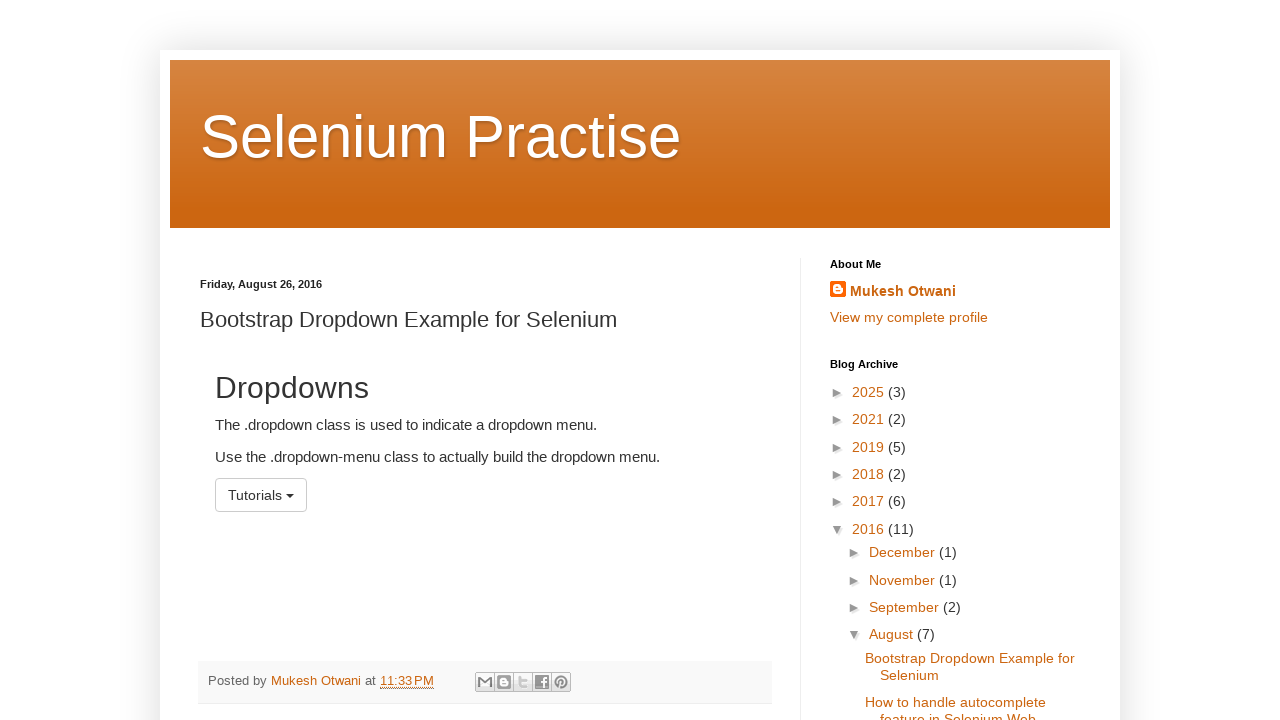